Tests a math problem page where two numbers are displayed, calculates their sum, selects the sum from a dropdown menu, and submits the answer

Starting URL: http://suninjuly.github.io/selects2.html

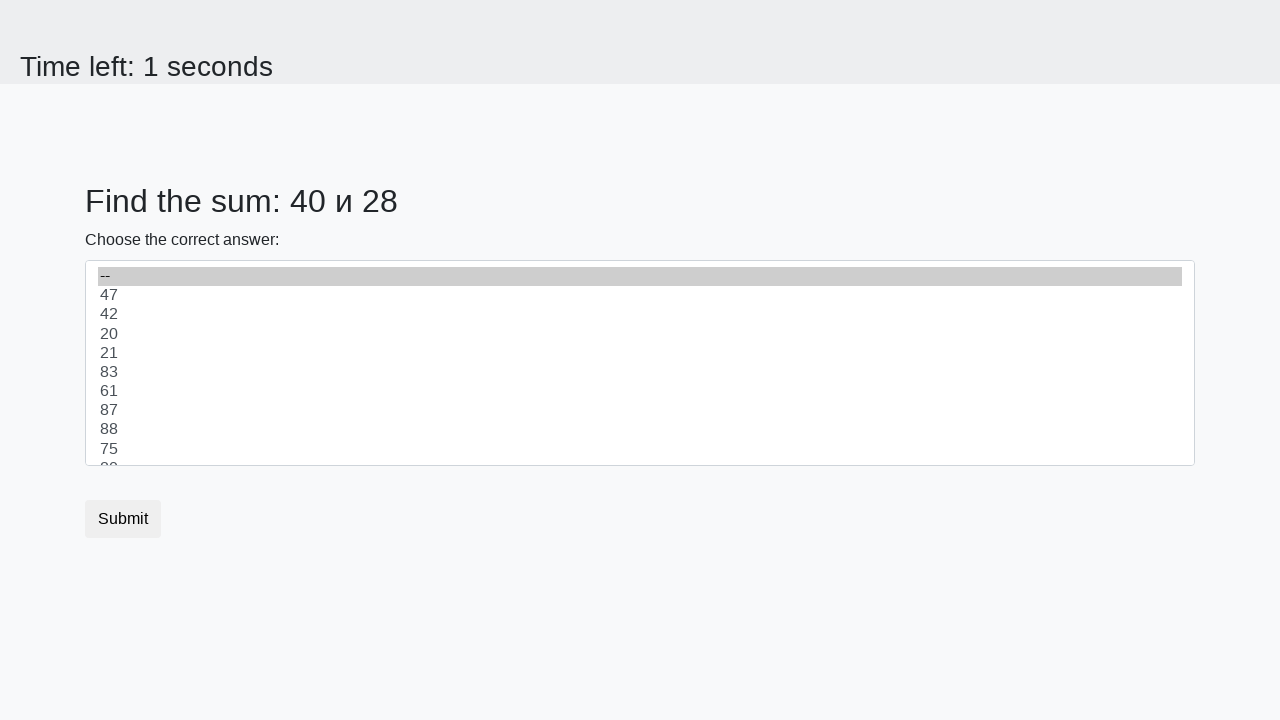

Retrieved first number from #num1 element
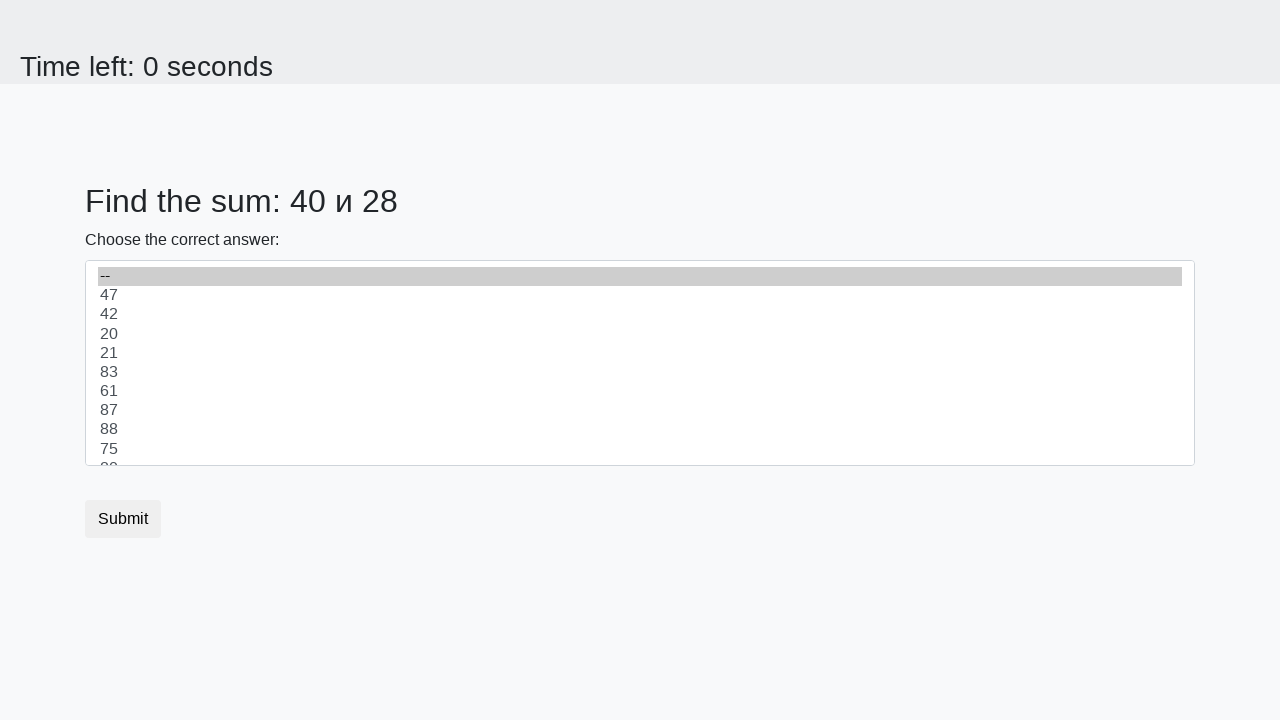

Retrieved second number from #num2 element
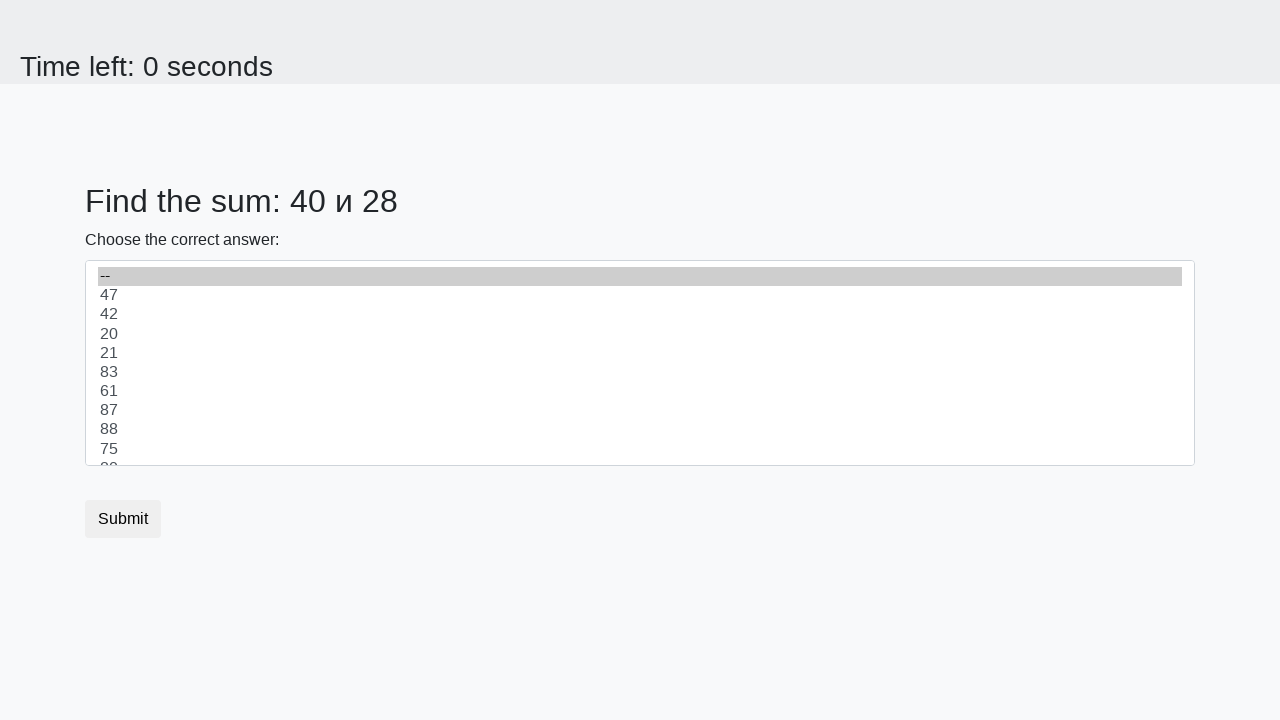

Calculated sum of 40 + 28 = 68
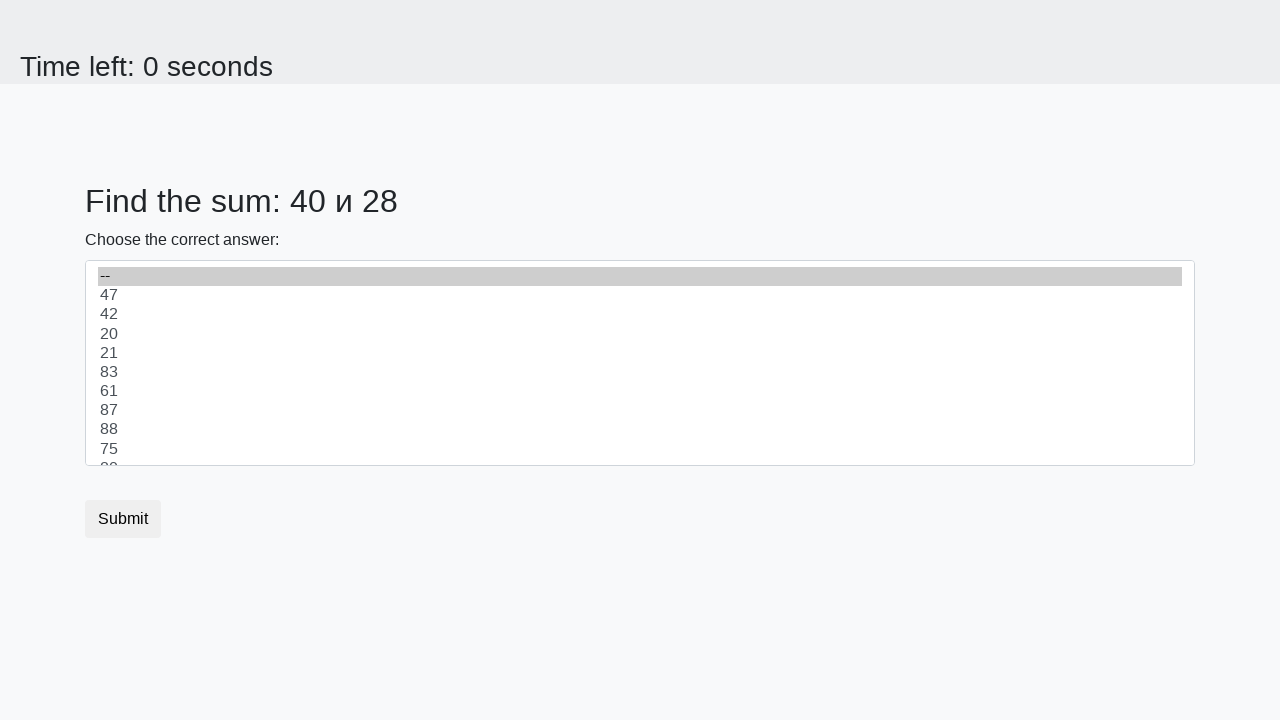

Selected sum value 68 from dropdown menu on #dropdown
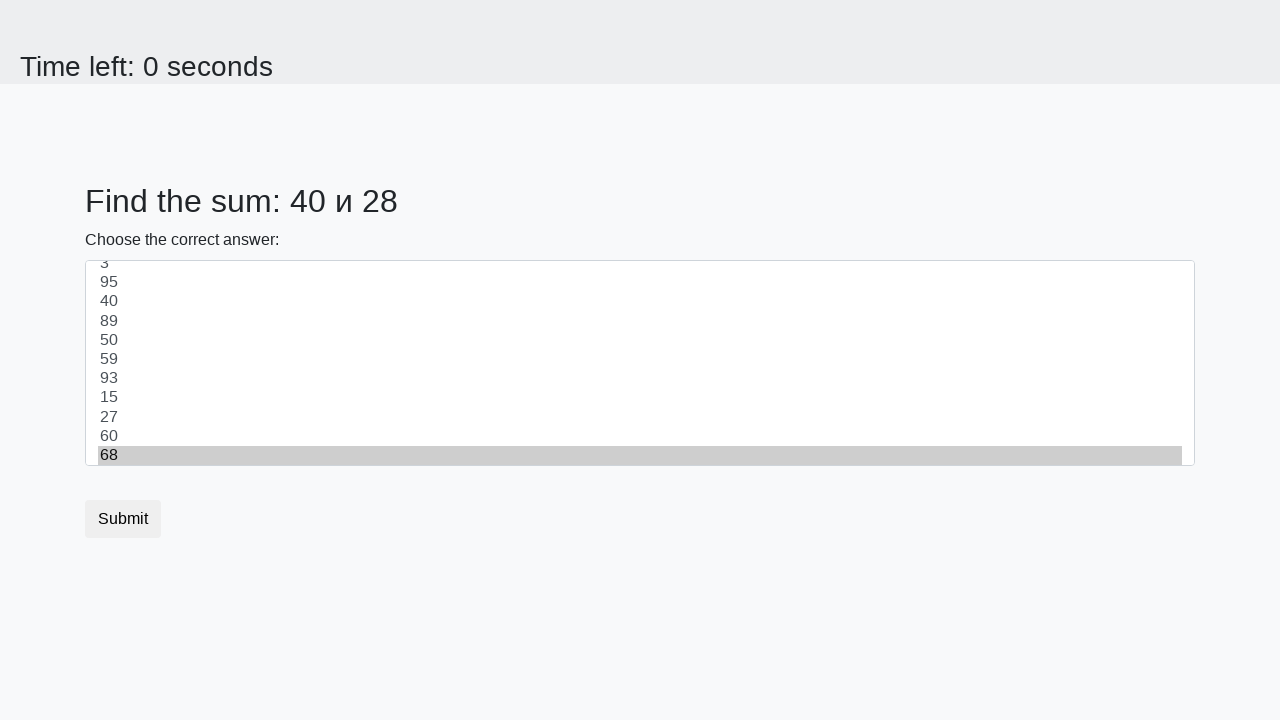

Clicked submit button to submit the answer at (123, 519) on button.btn
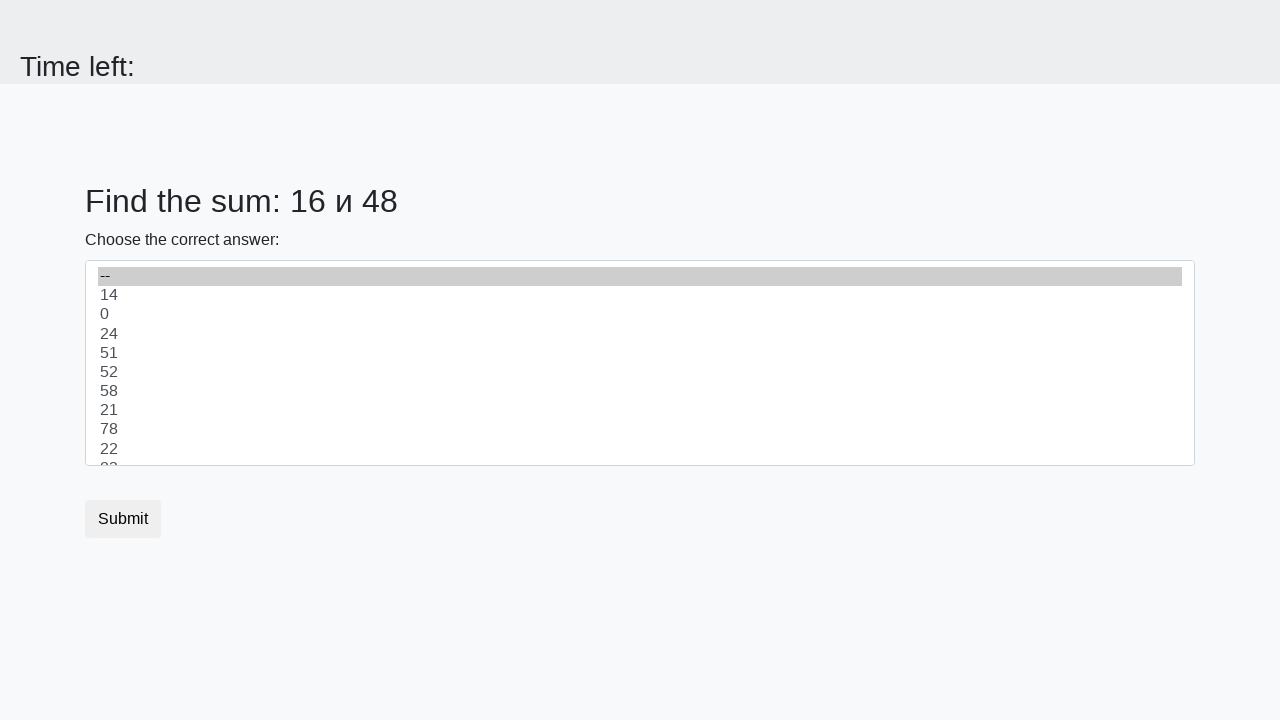

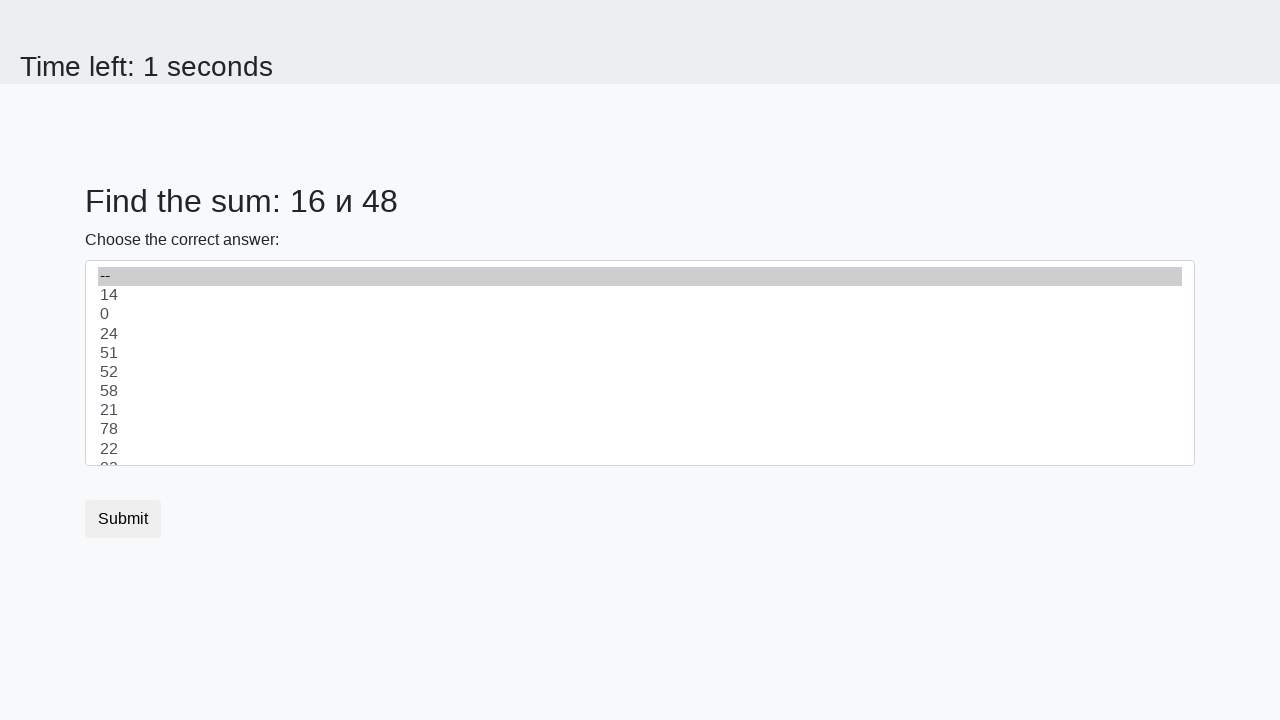